Tests navigation to DemoQA site by clicking a link that opens in a new tab/window

Starting URL: https://www.toolsqa.com/selenium-training/

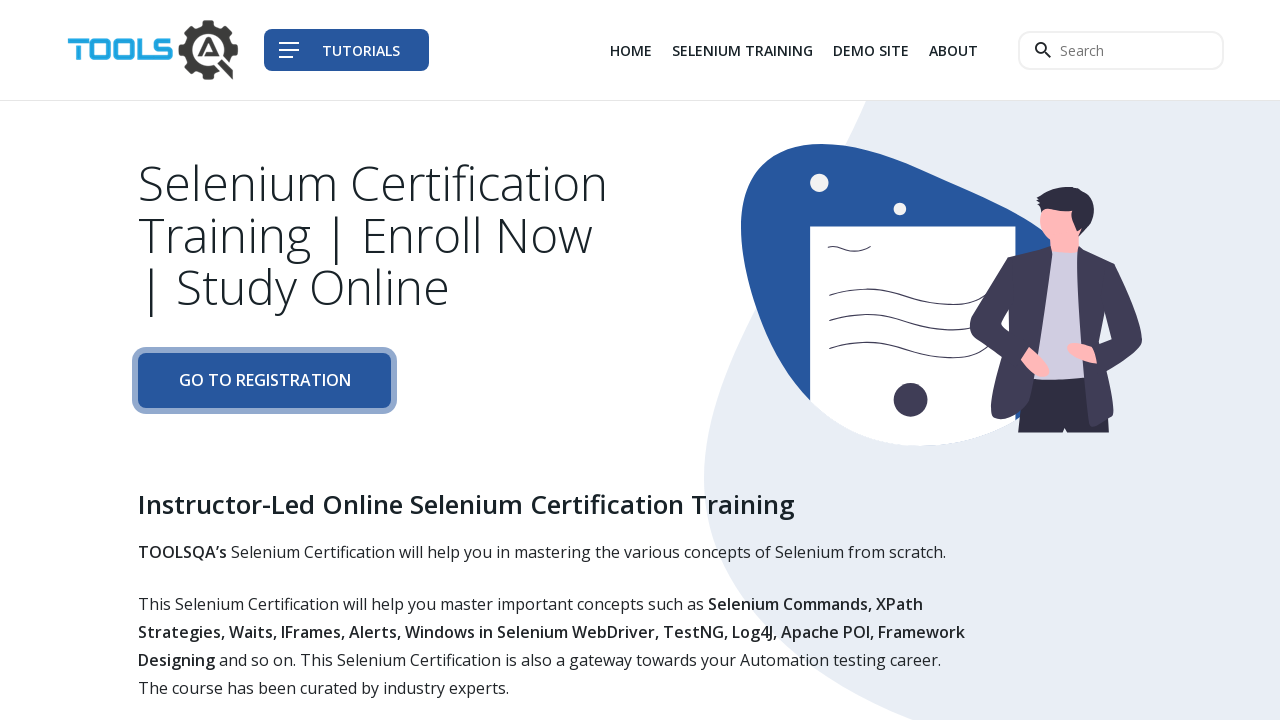

Clicked the DemoQA site link in the third list item, which opens in a new tab at (871, 50) on div.col-auto li:nth-child(3) a
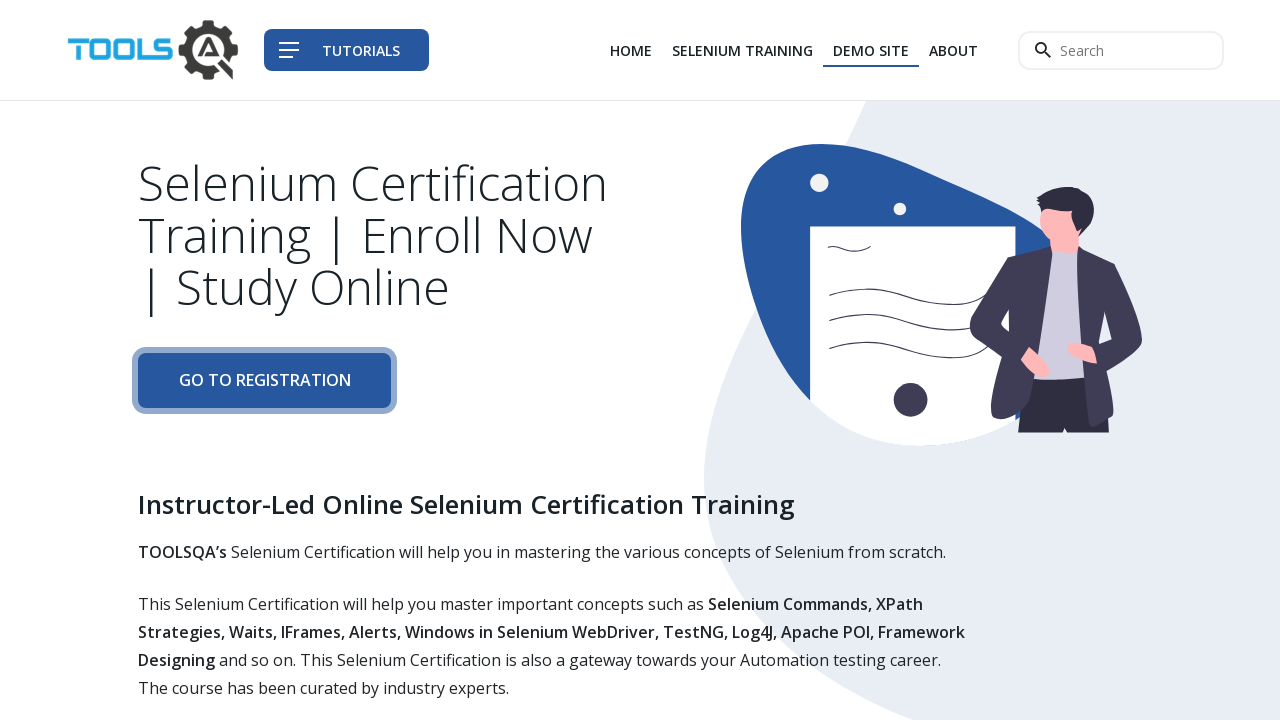

Obtained reference to the newly opened page/tab
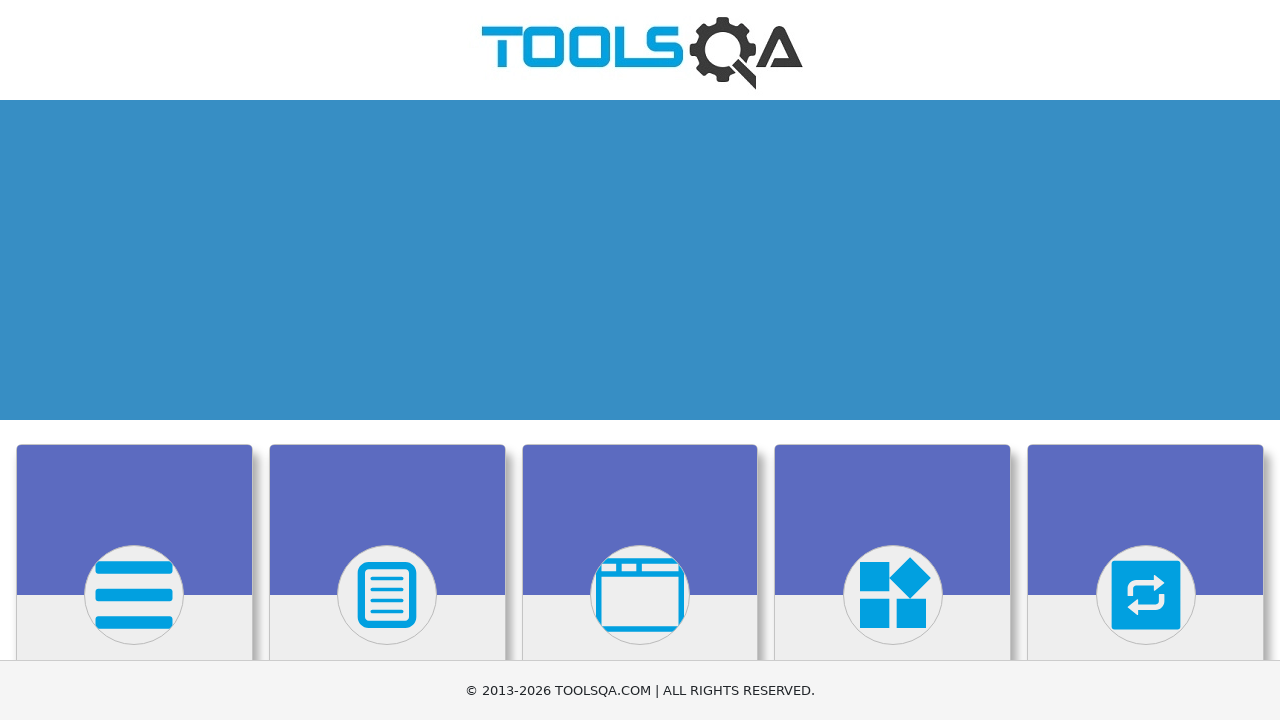

New page loaded completely
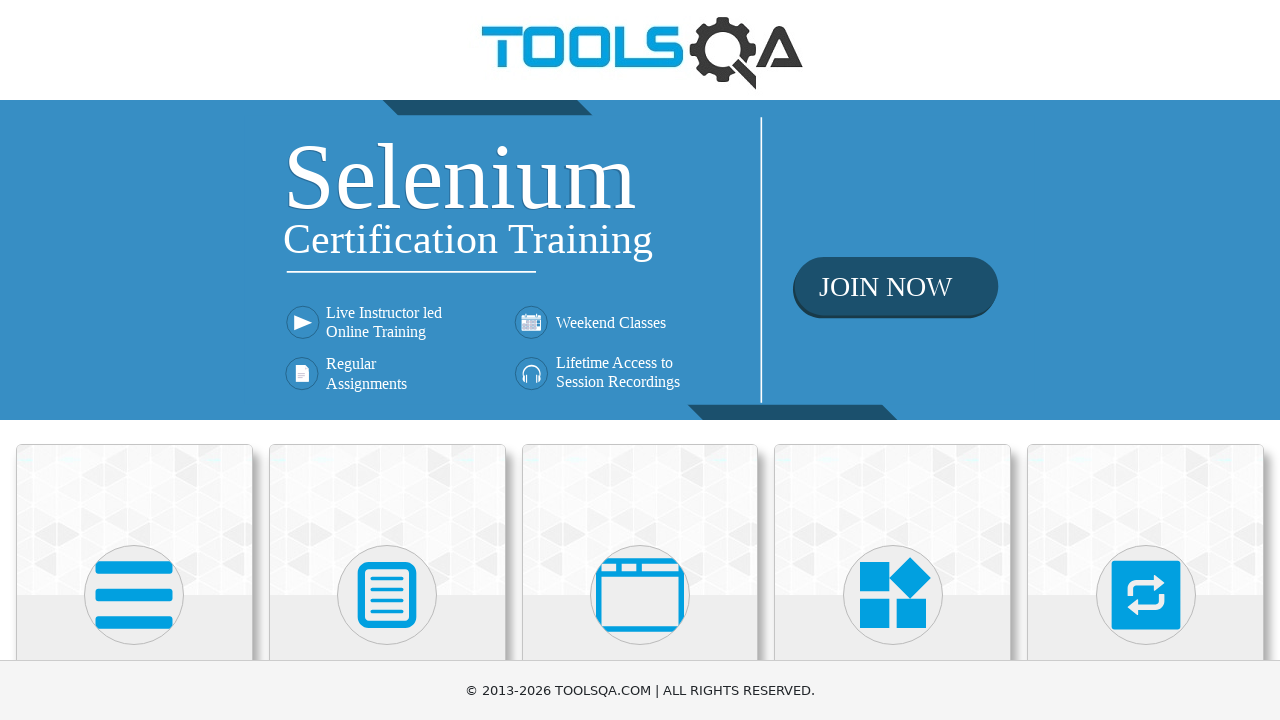

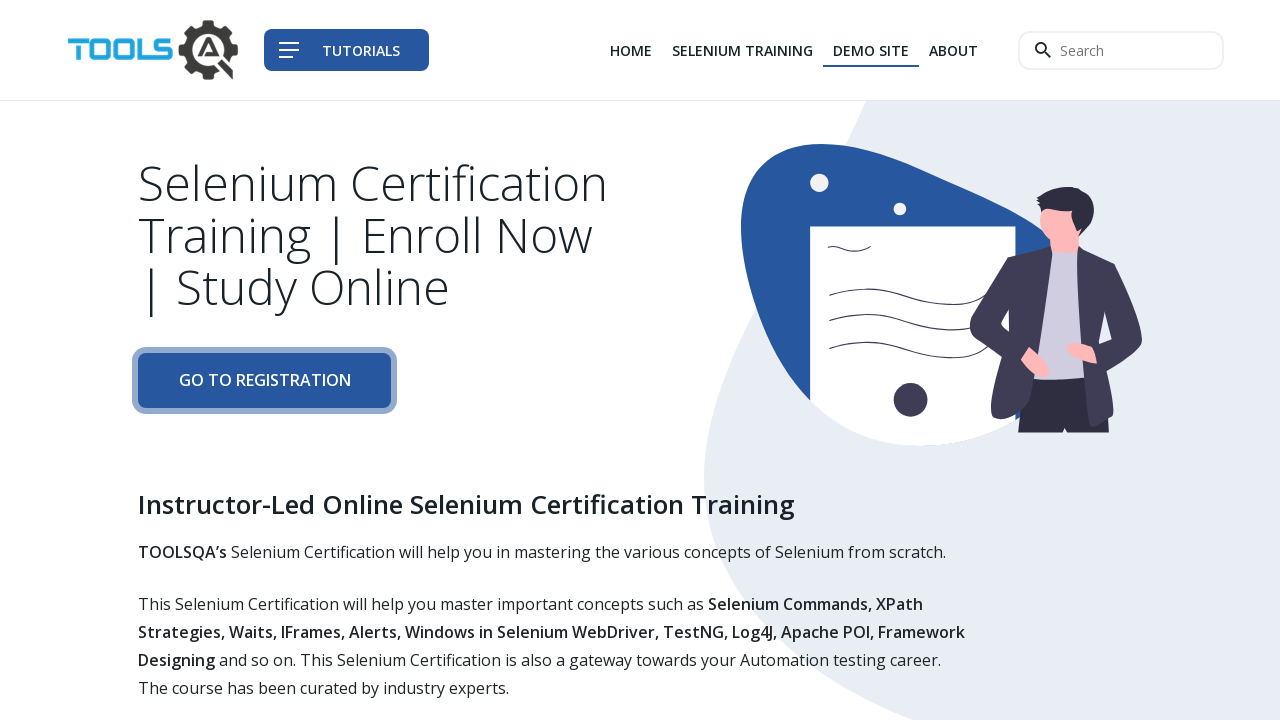